Tests dropdown selection functionality by selecting an option from a static dropdown element

Starting URL: https://the-internet.herokuapp.com/dropdown

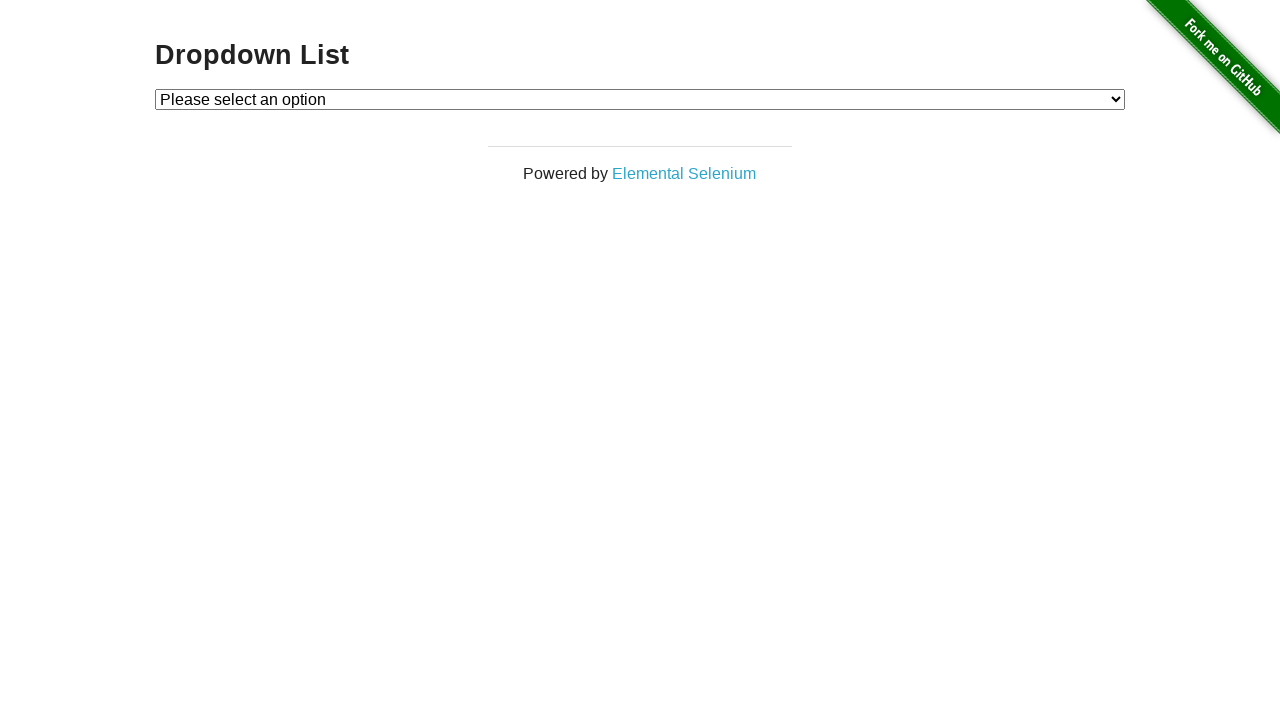

Navigated to dropdown test page
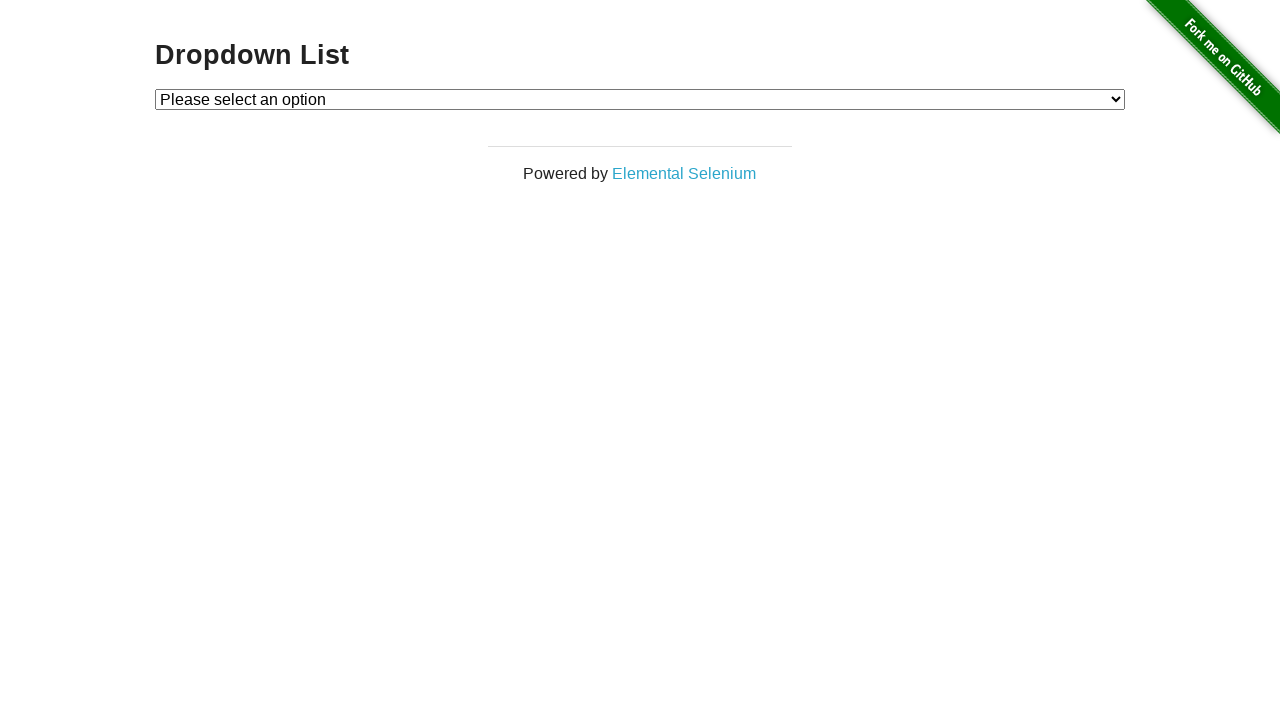

Located dropdown element
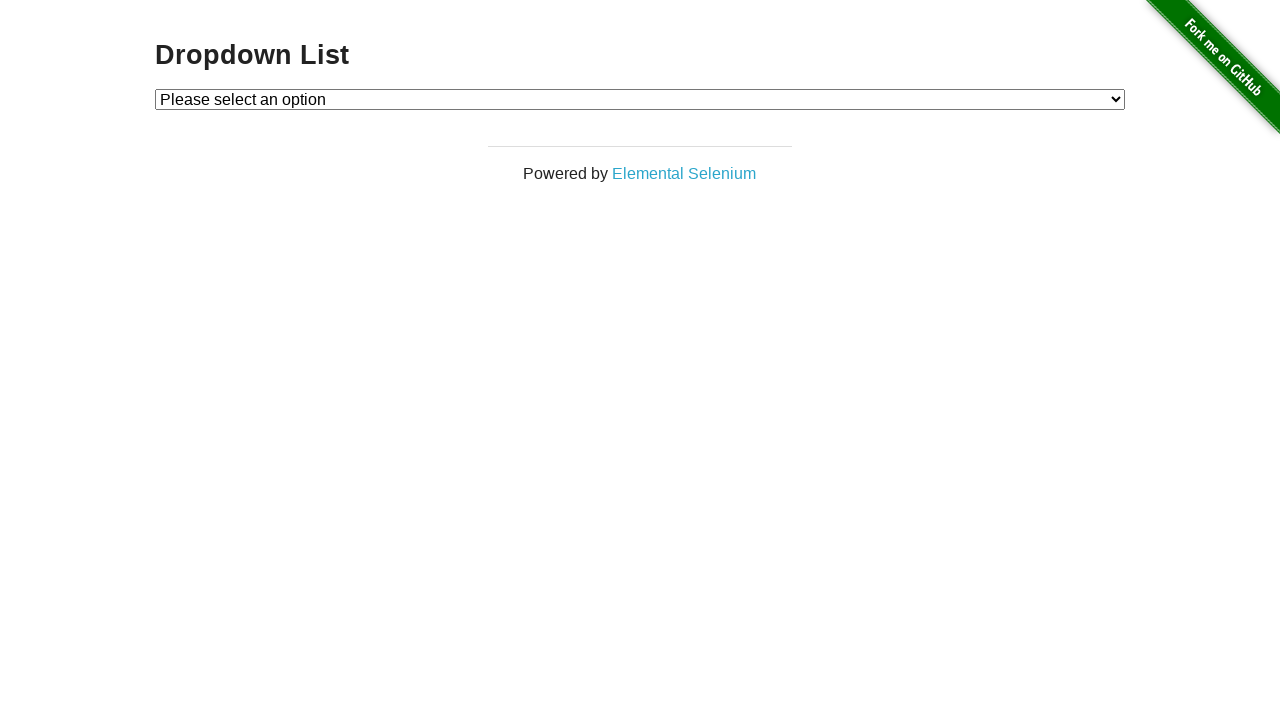

Selected 'Option 2' from dropdown on #dropdown
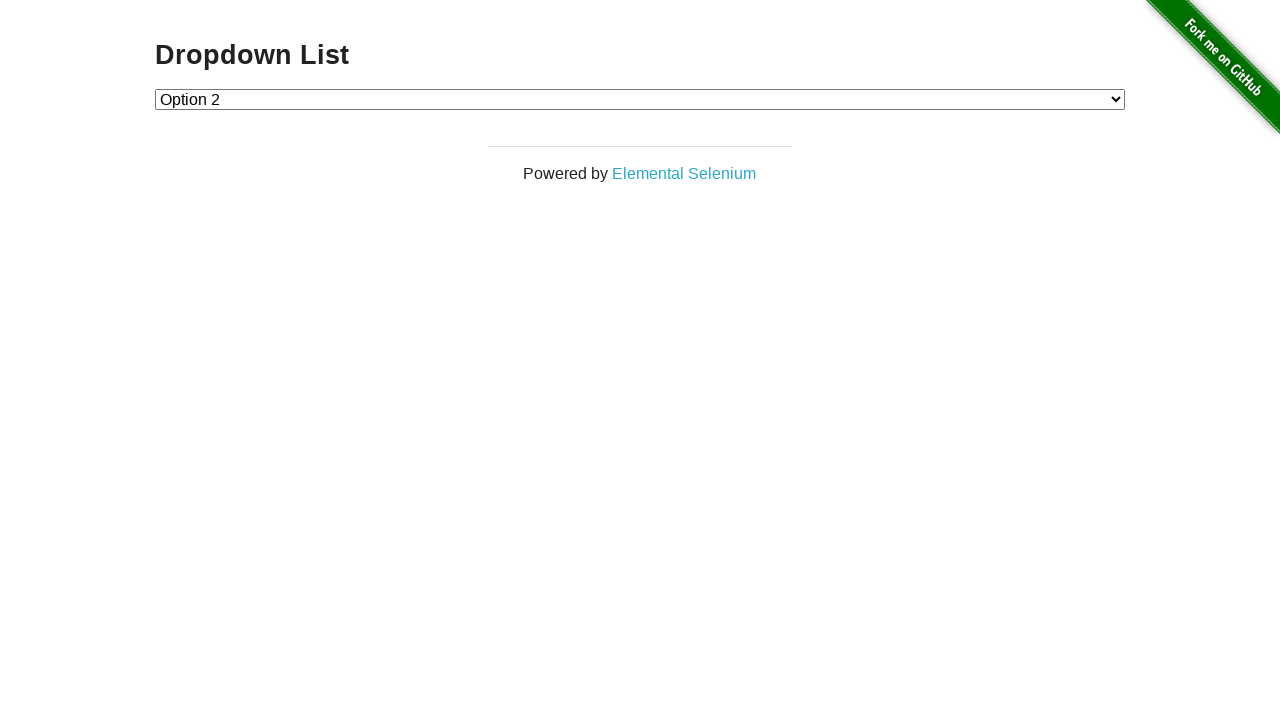

Waited 2 seconds for selection to complete
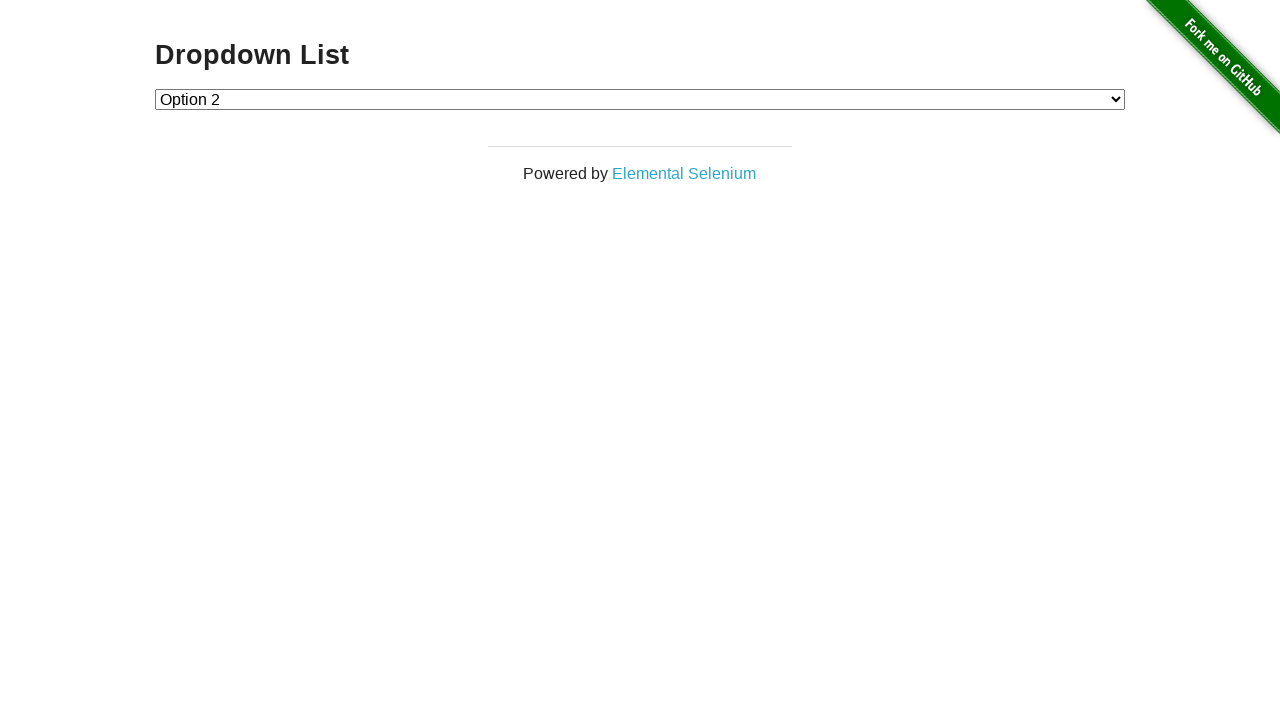

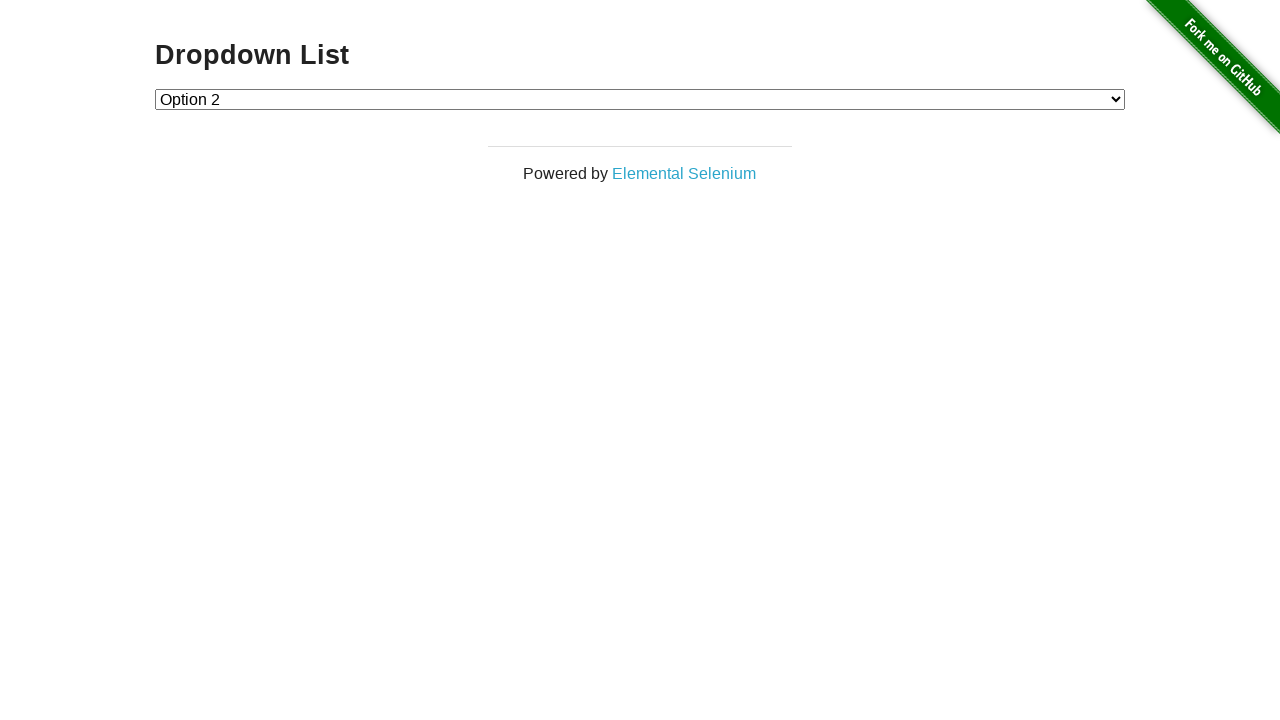